Tests that clicking a link opens a new tab and navigates to the expected URL, then verifies the banner image is displayed on the new page.

Starting URL: https://demoqa.com/links

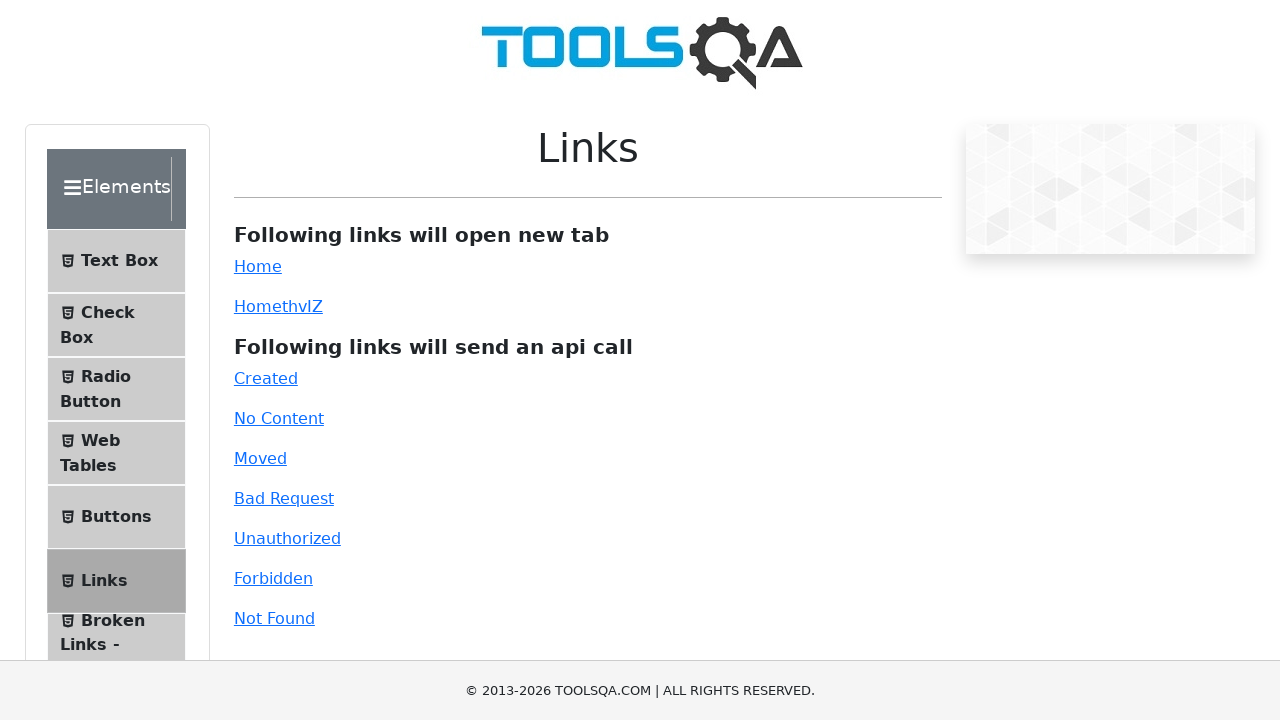

Clicked simple link to open new tab at (258, 266) on #simpleLink
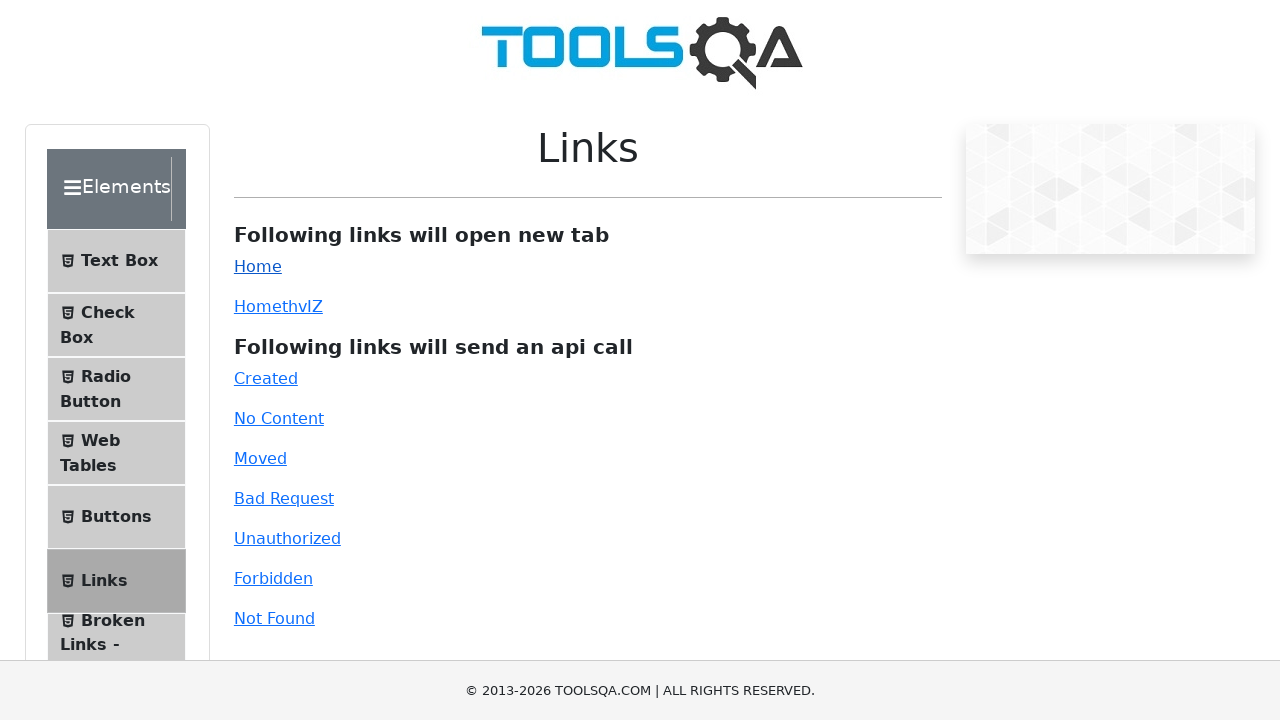

Retrieved new page from context
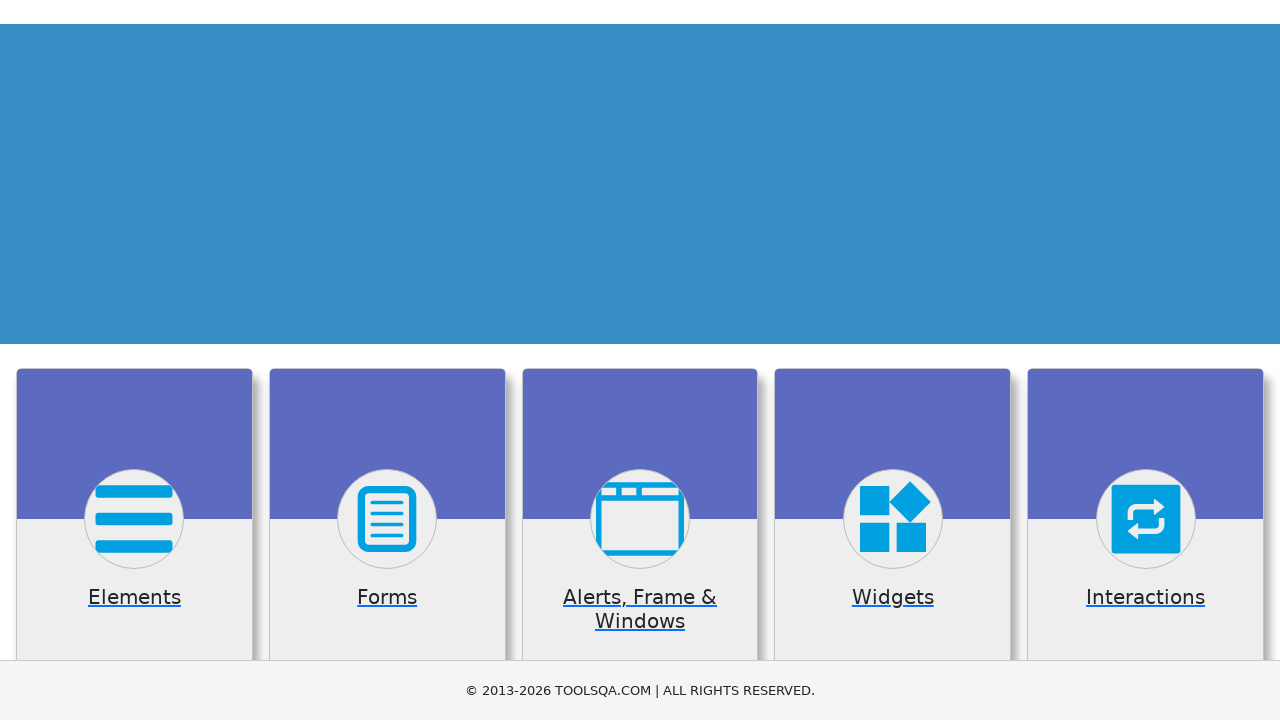

New page loaded successfully
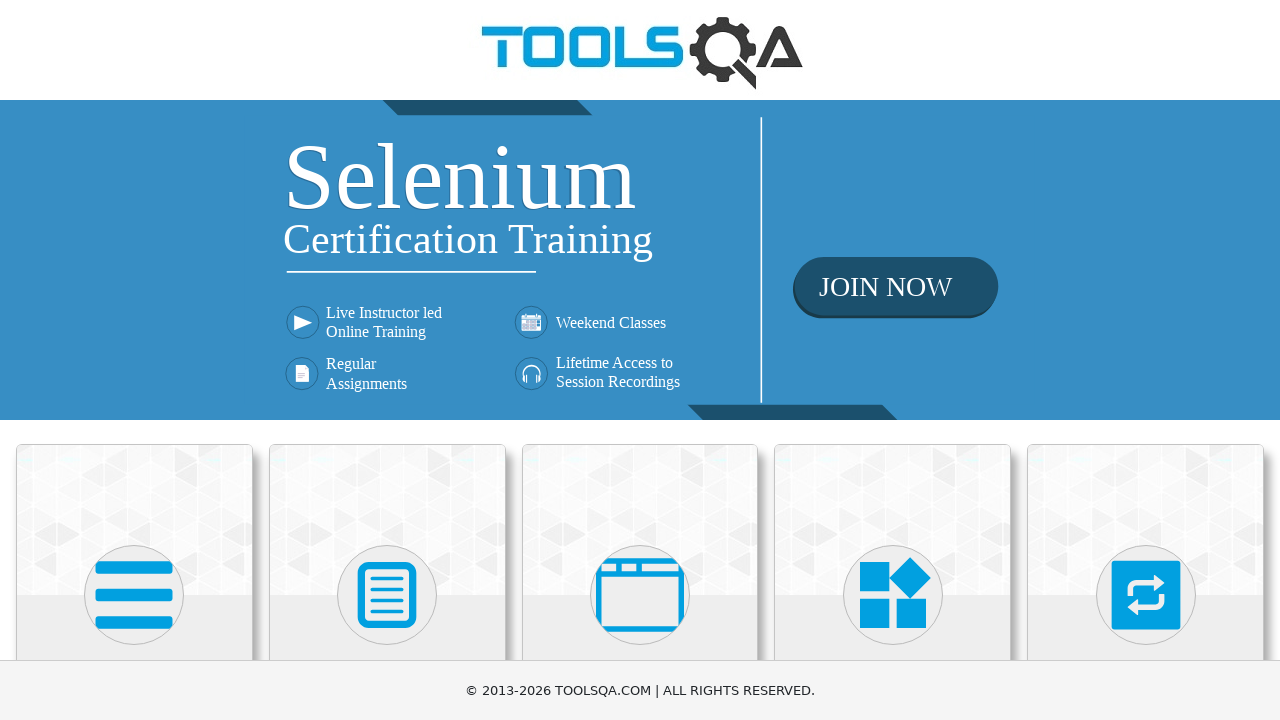

Banner image is displayed on the new page
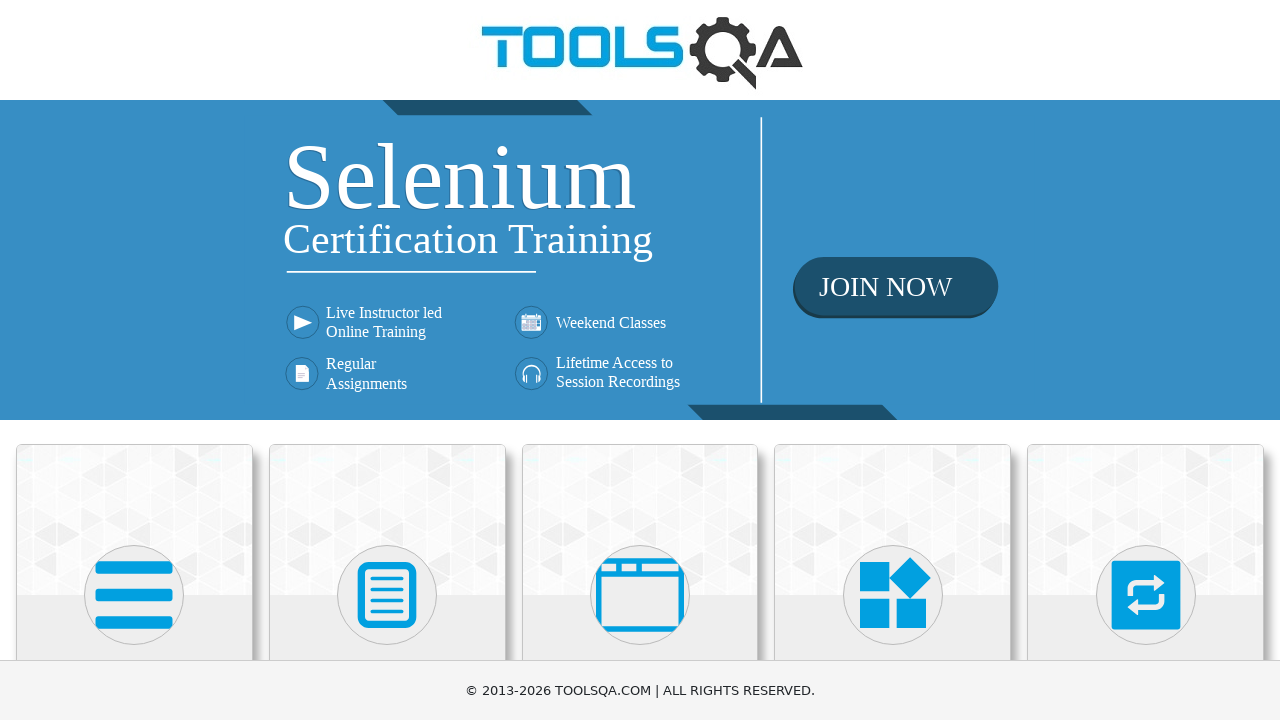

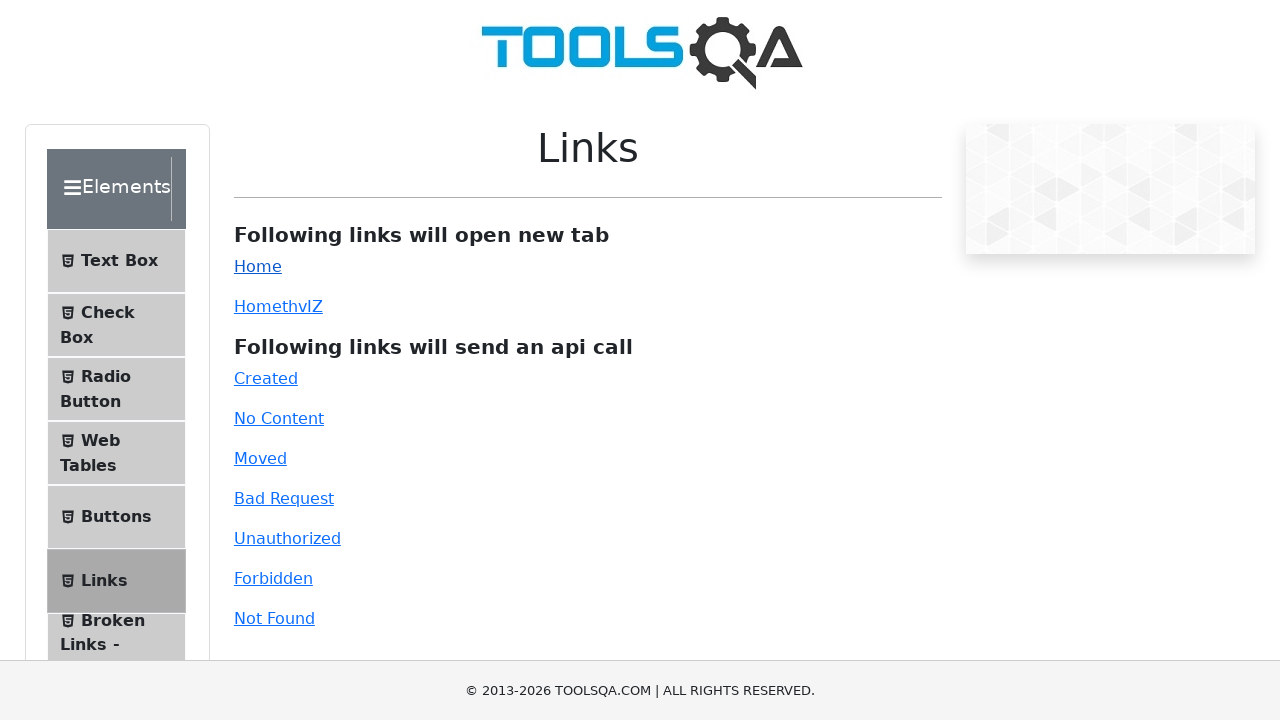